Tests click-and-hold drag functionality by moving to an element with text 'C', holding click, and dragging to an h3 heading element.

Starting URL: https://selenium08.blogspot.com/2020/01/click-and-hold.html

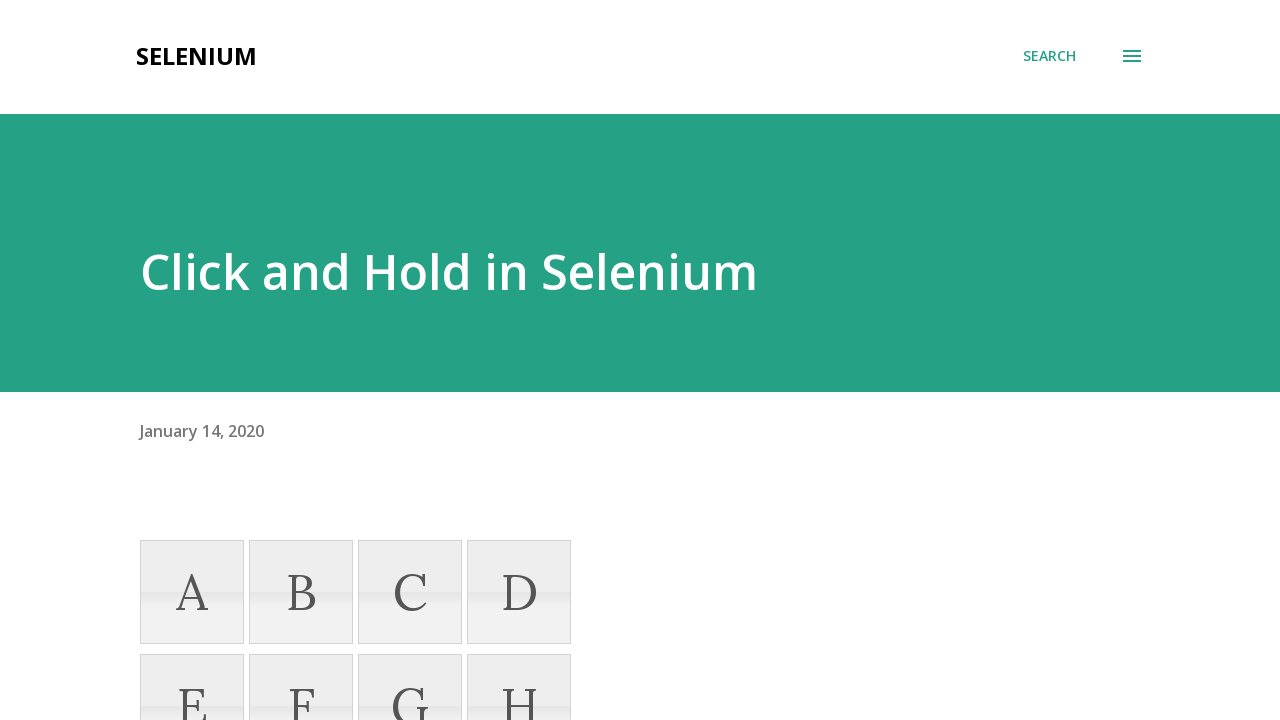

Waited for 'C' element to be available
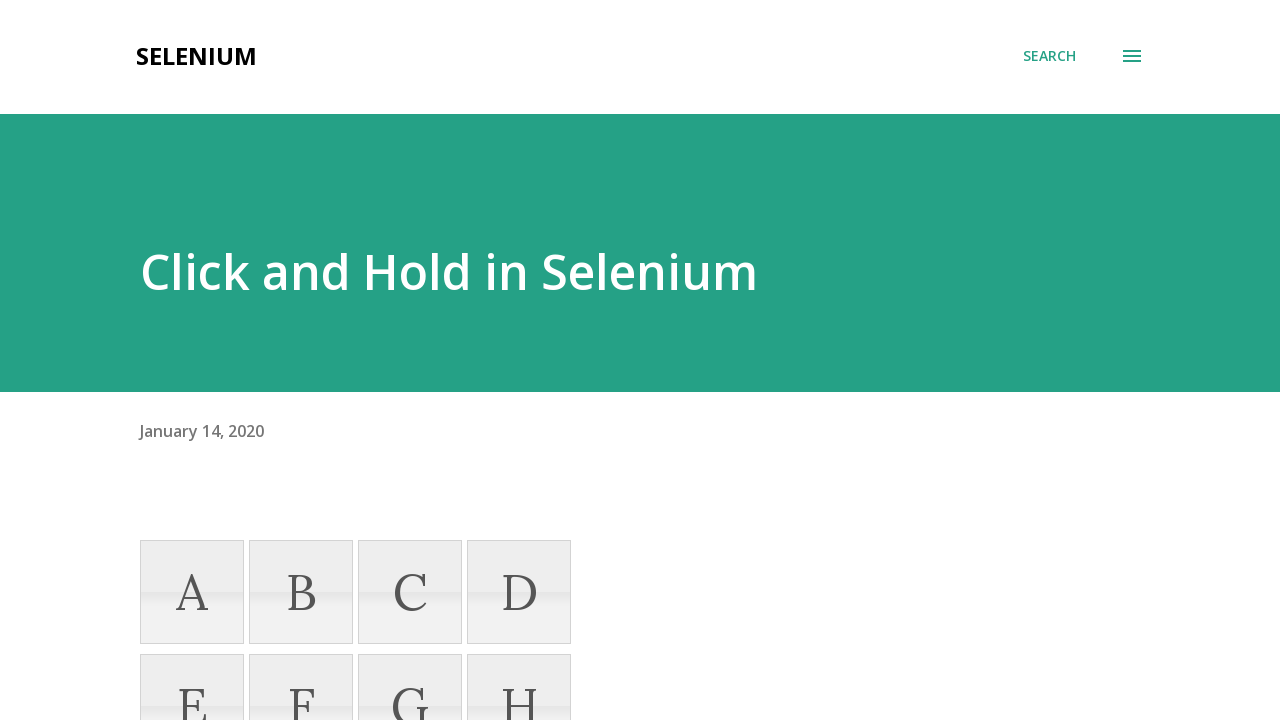

Located h3 heading element
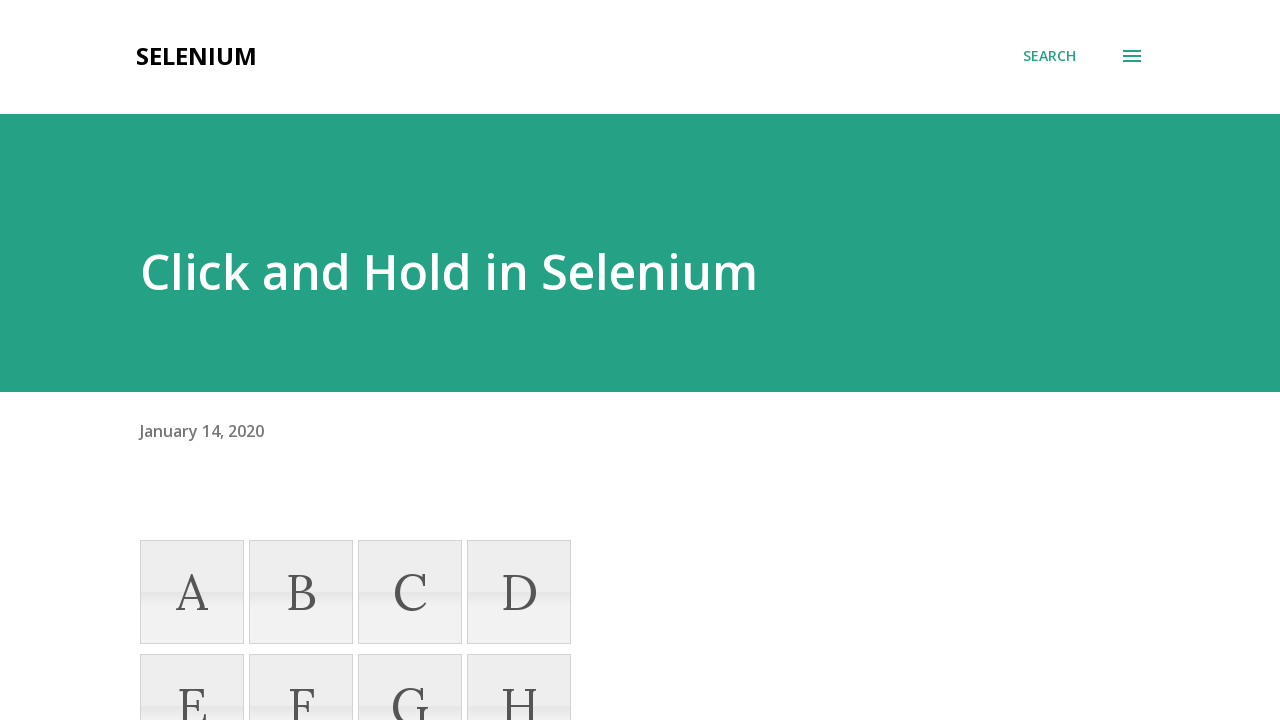

Retrieved bounding box for source element 'C'
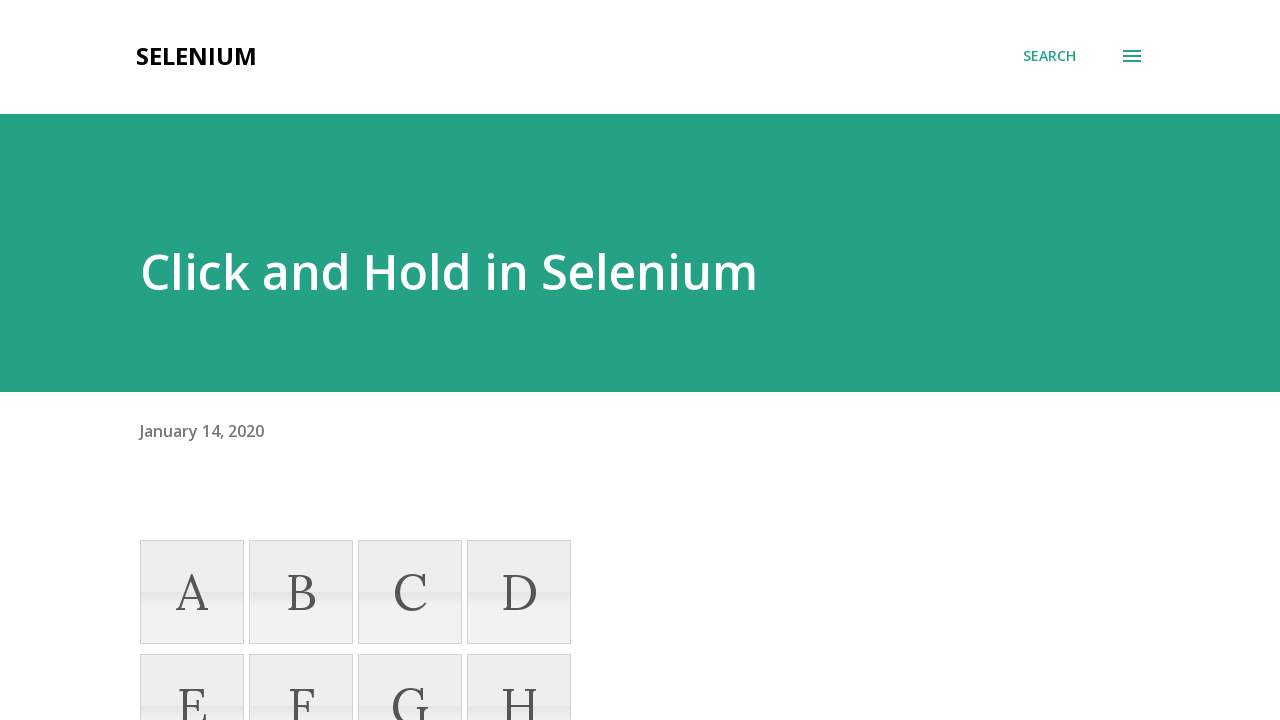

Retrieved bounding box for target h3 heading
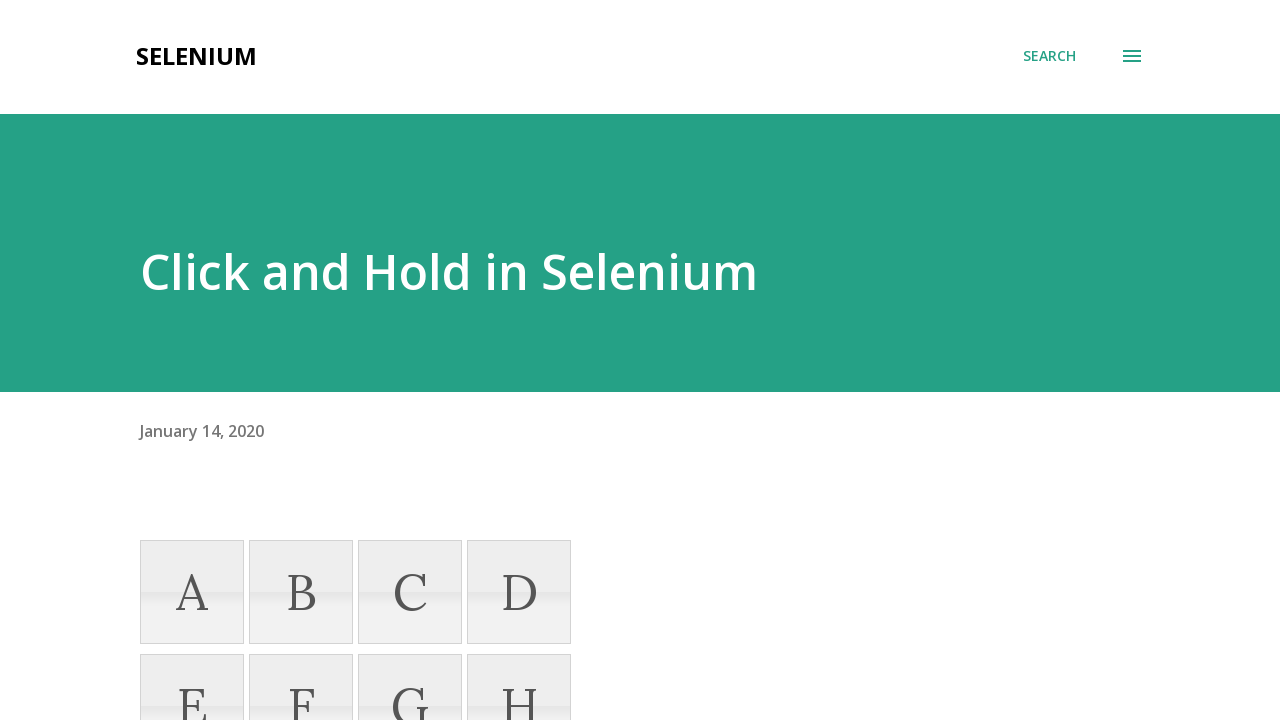

Moved mouse to center of 'C' element at (410, 592)
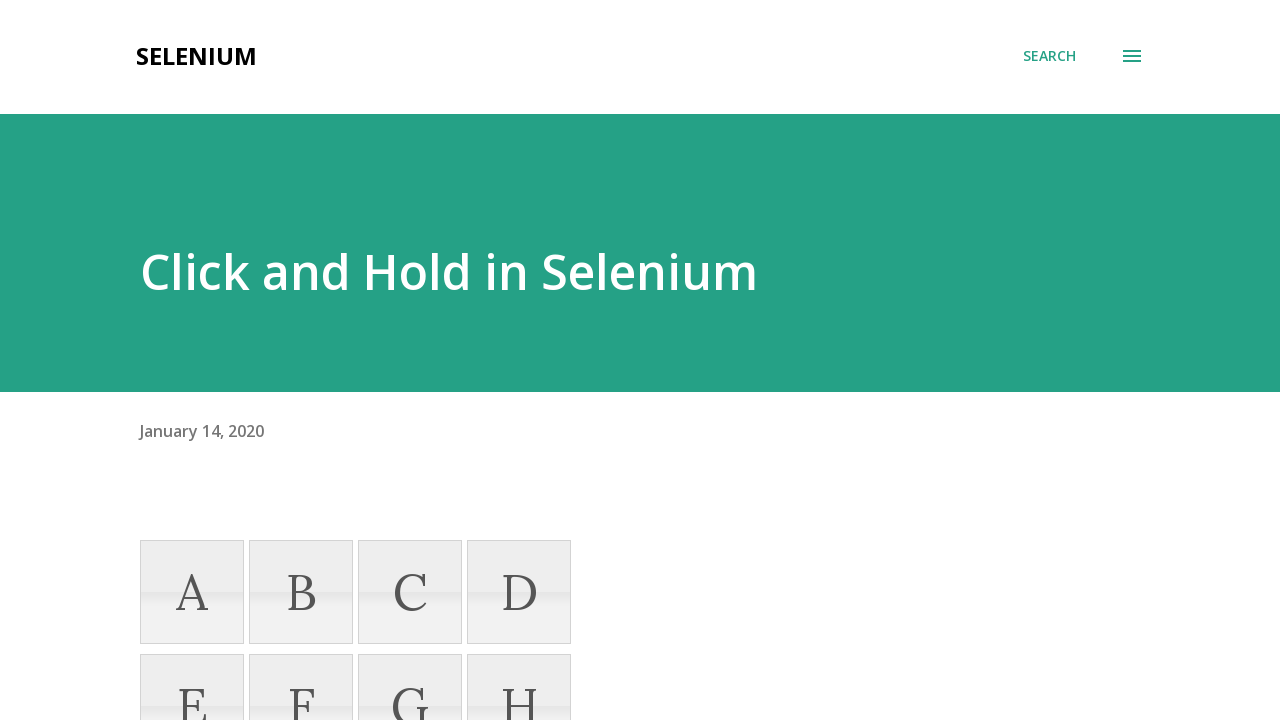

Pressed and held mouse button on 'C' element at (410, 592)
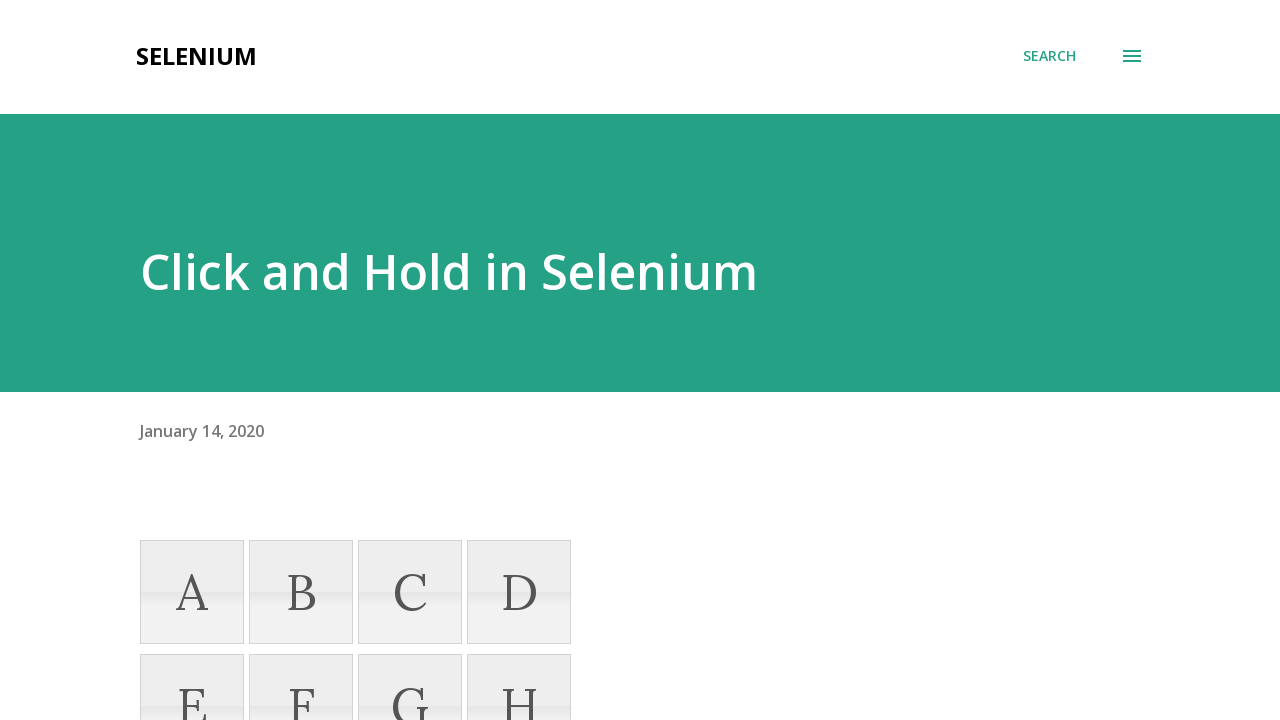

Dragged mouse to center of h3 heading while holding button at (565, 272)
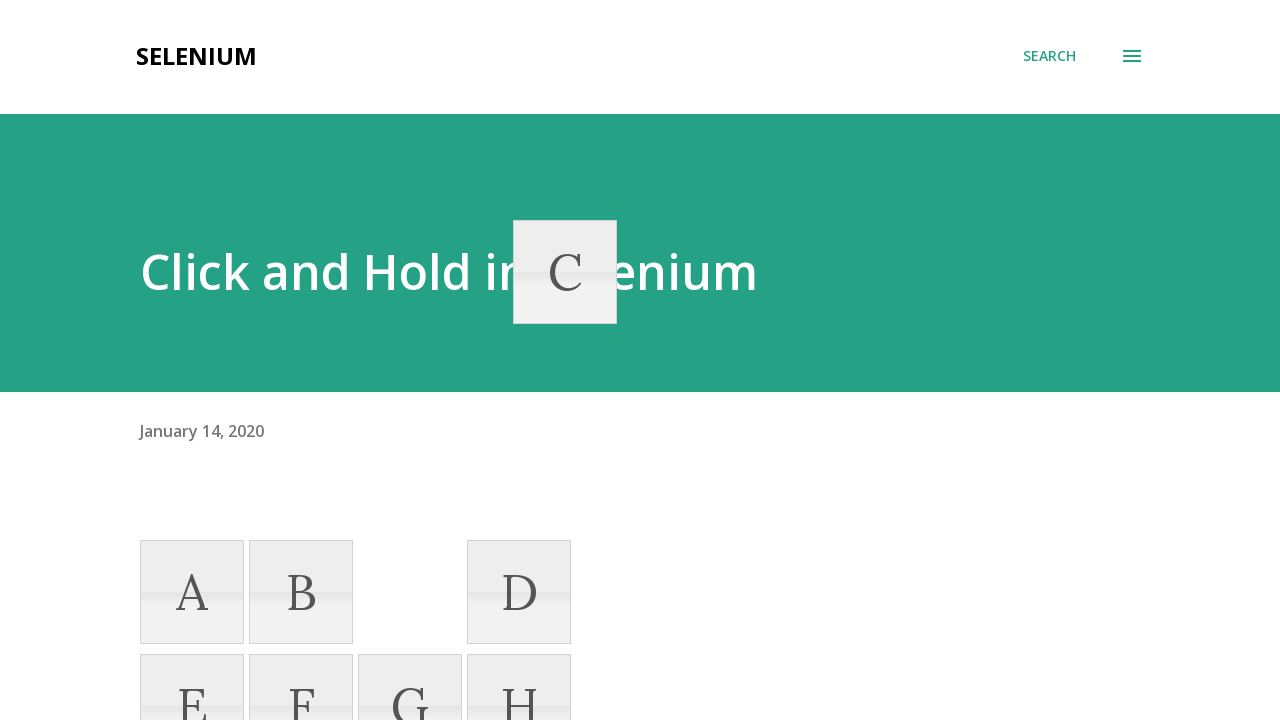

Released mouse button to complete drag operation at (565, 272)
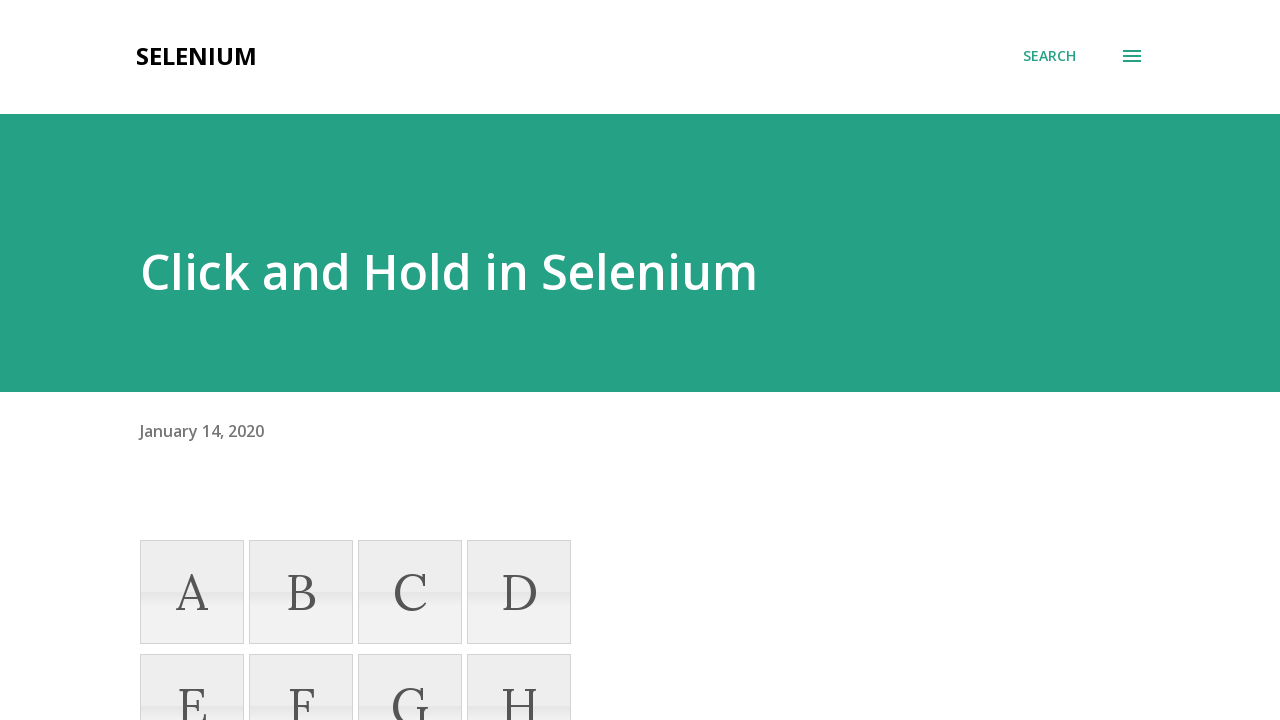

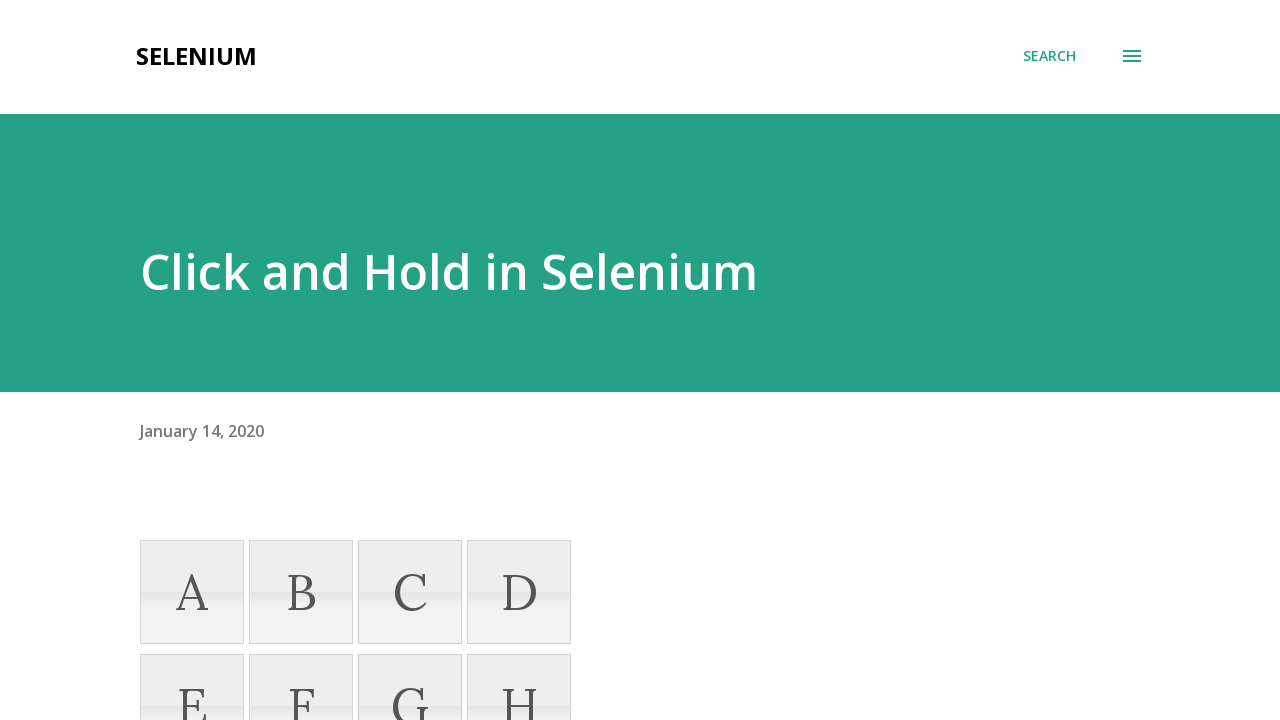